Navigates to the Selenium downloads page and clicks on a specific version link to initiate a download

Starting URL: https://www.selenium.dev/downloads/

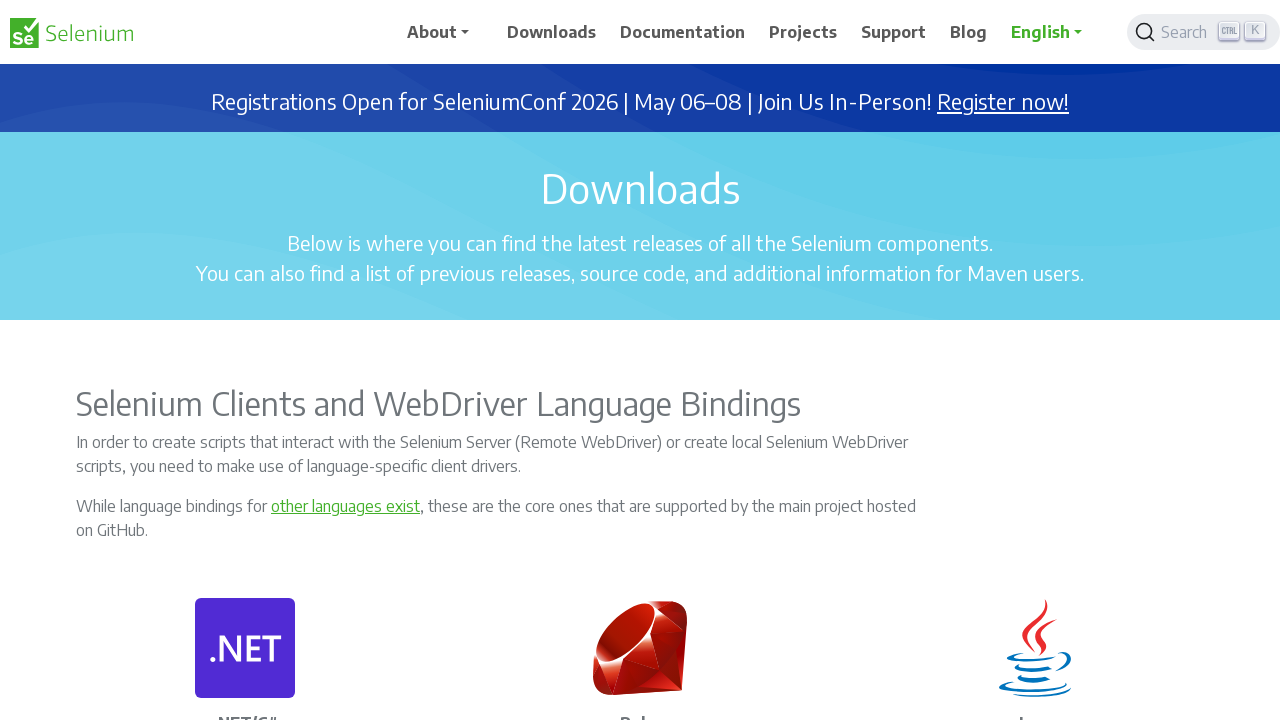

Waited for downloads page to load with version links visible
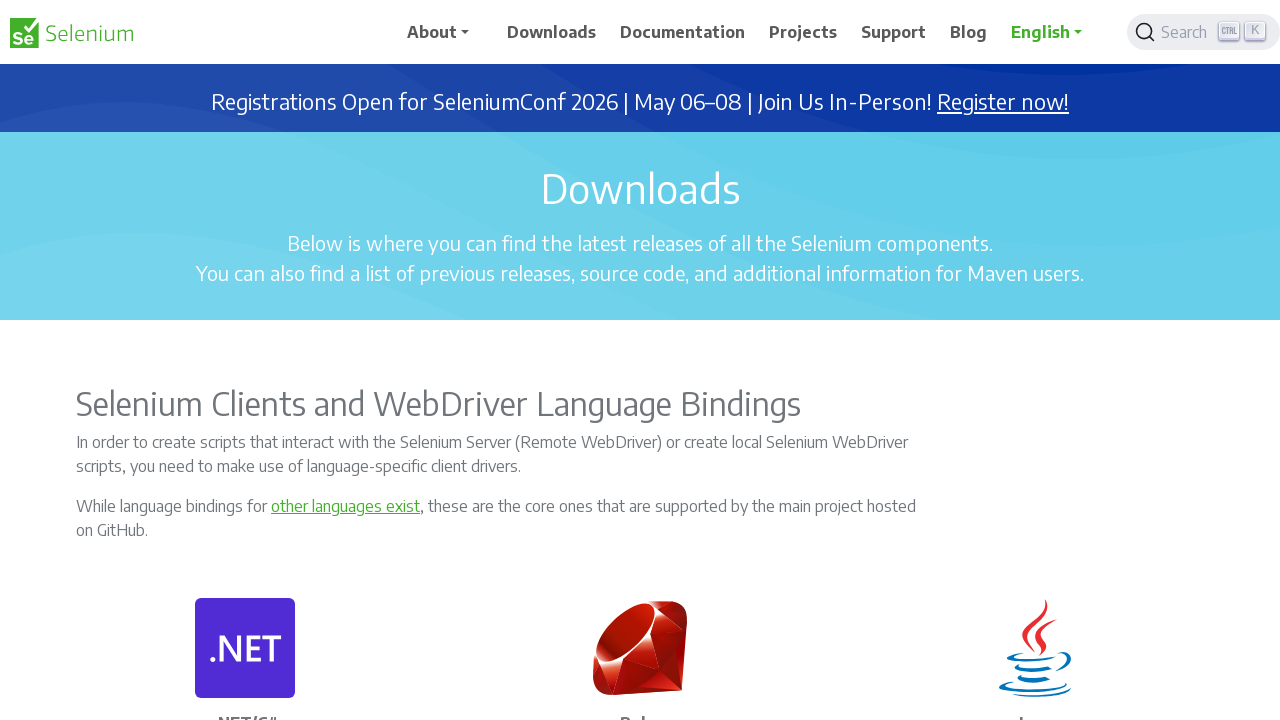

Clicked on selenium-server version link to initiate download at (830, 361) on a[href*='selenium-server']
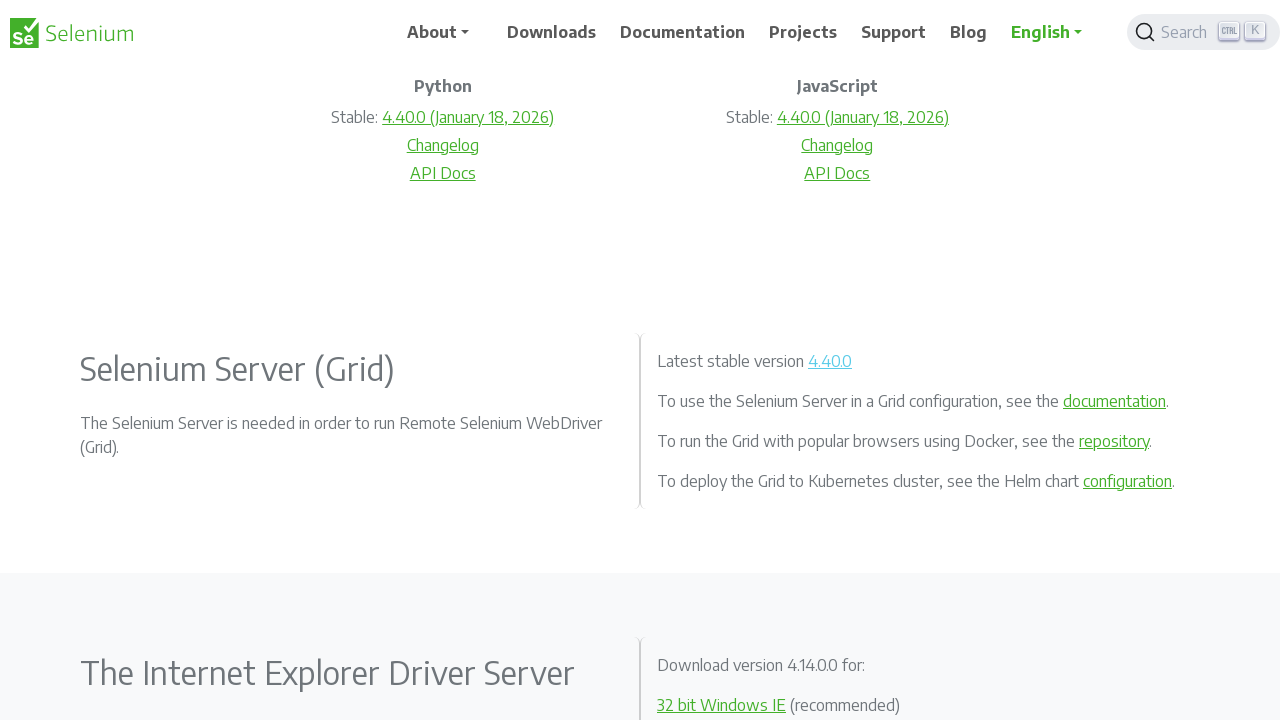

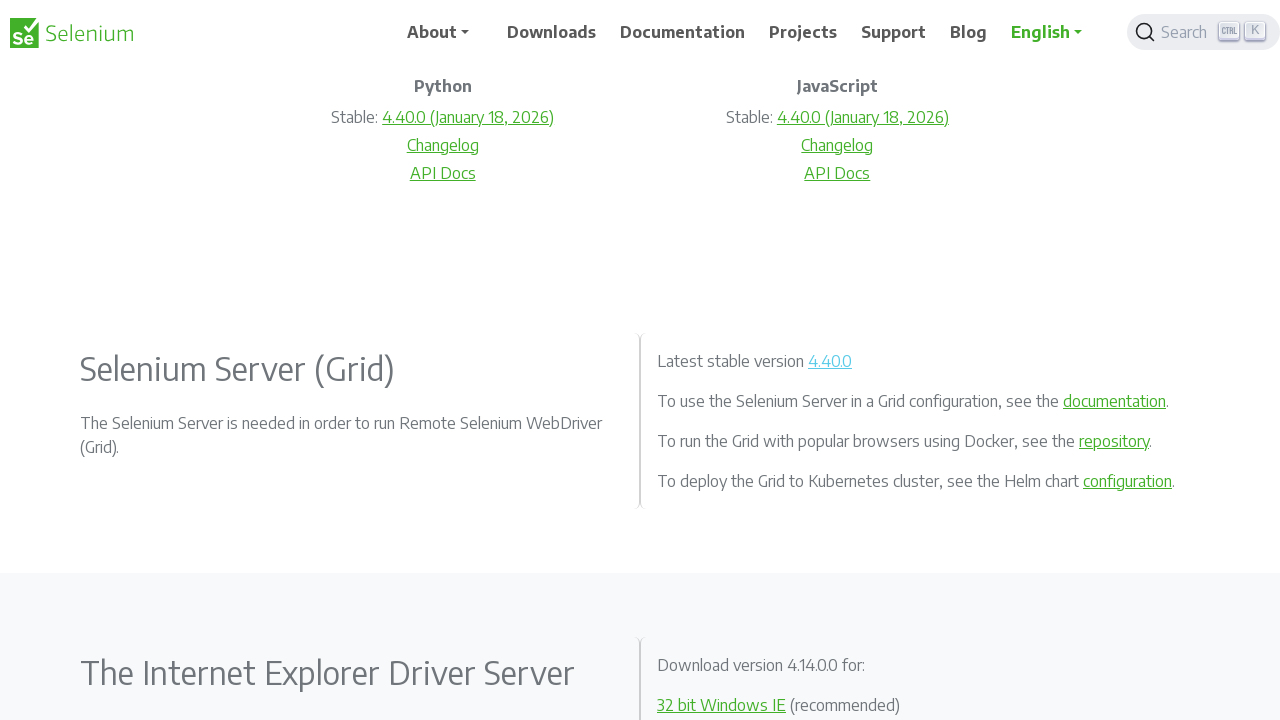